Tests displaying jQuery Growl notifications on a page by injecting jQuery, jQuery Growl library, and styles, then triggering notification messages to appear in the top-right corner.

Starting URL: http://the-internet.herokuapp.com

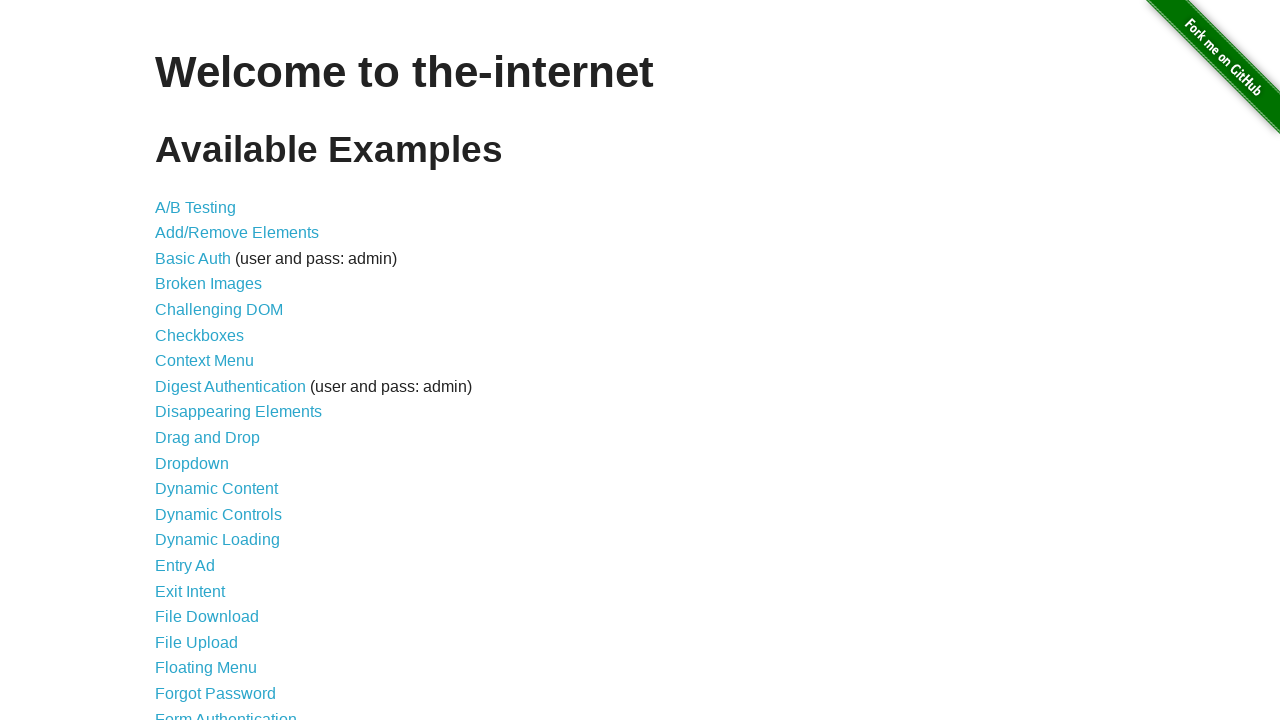

Injected jQuery library into page if not already present
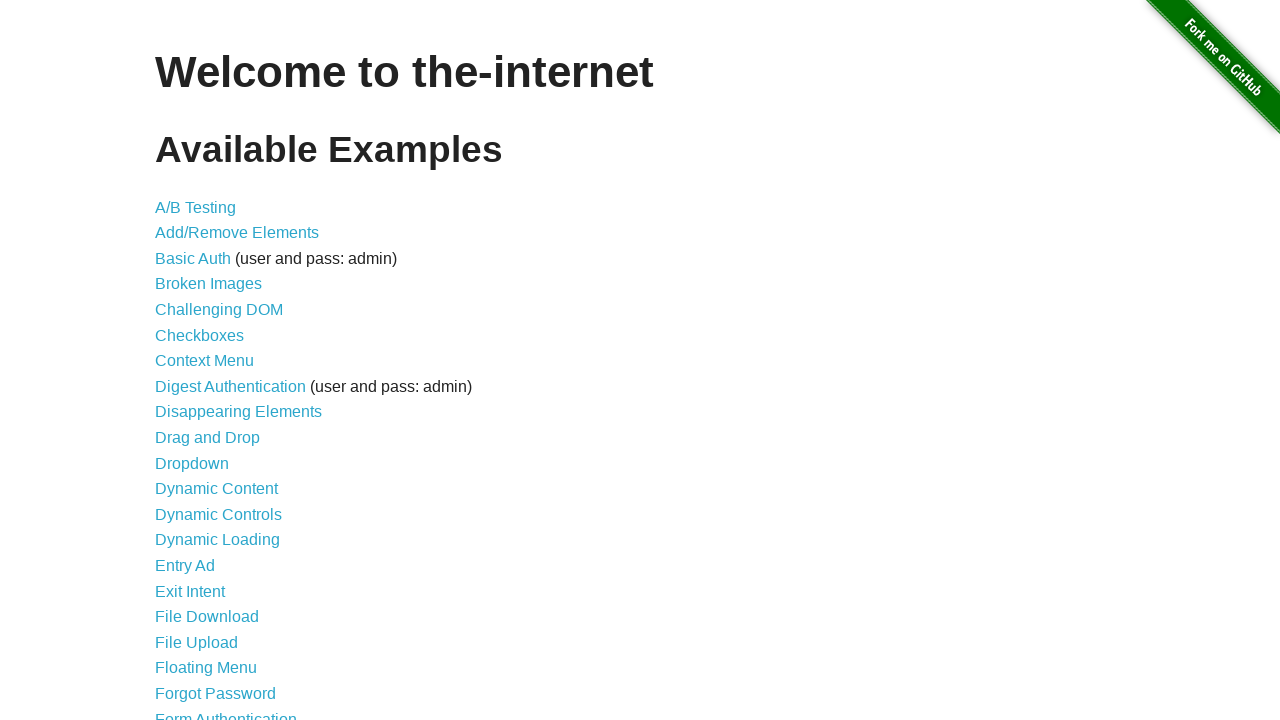

jQuery library loaded successfully
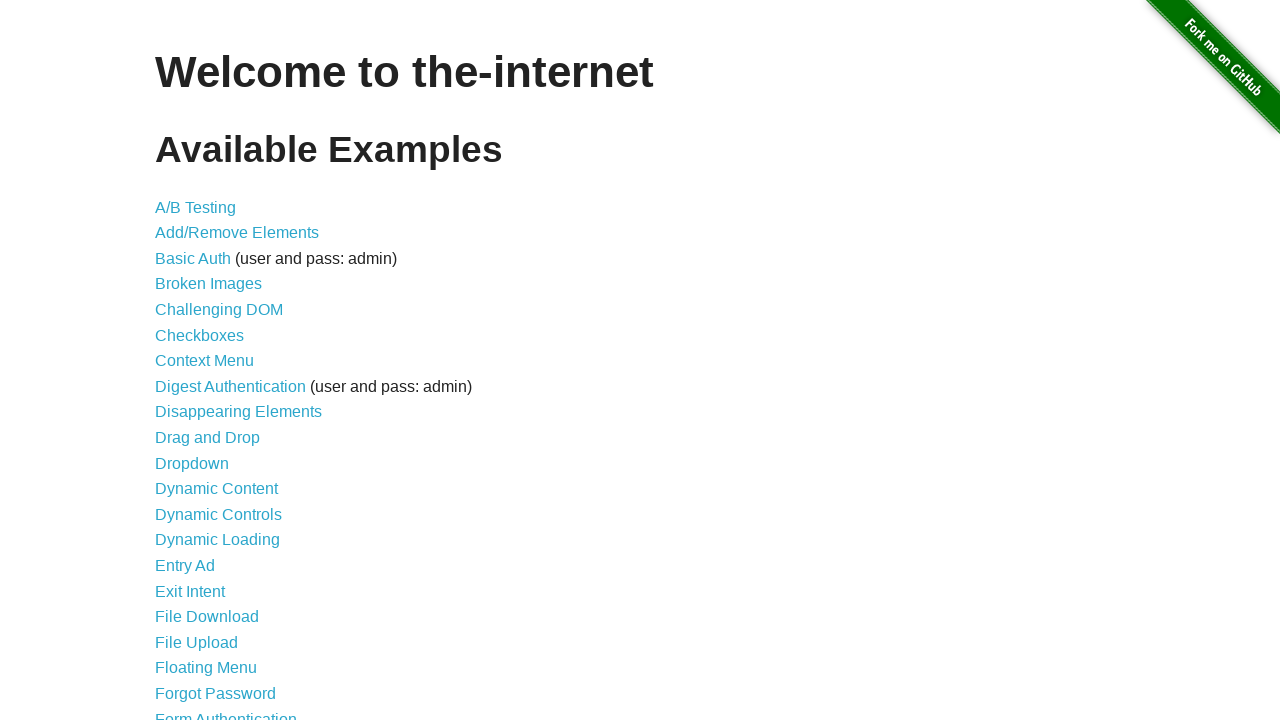

Injected jQuery Growl library into page
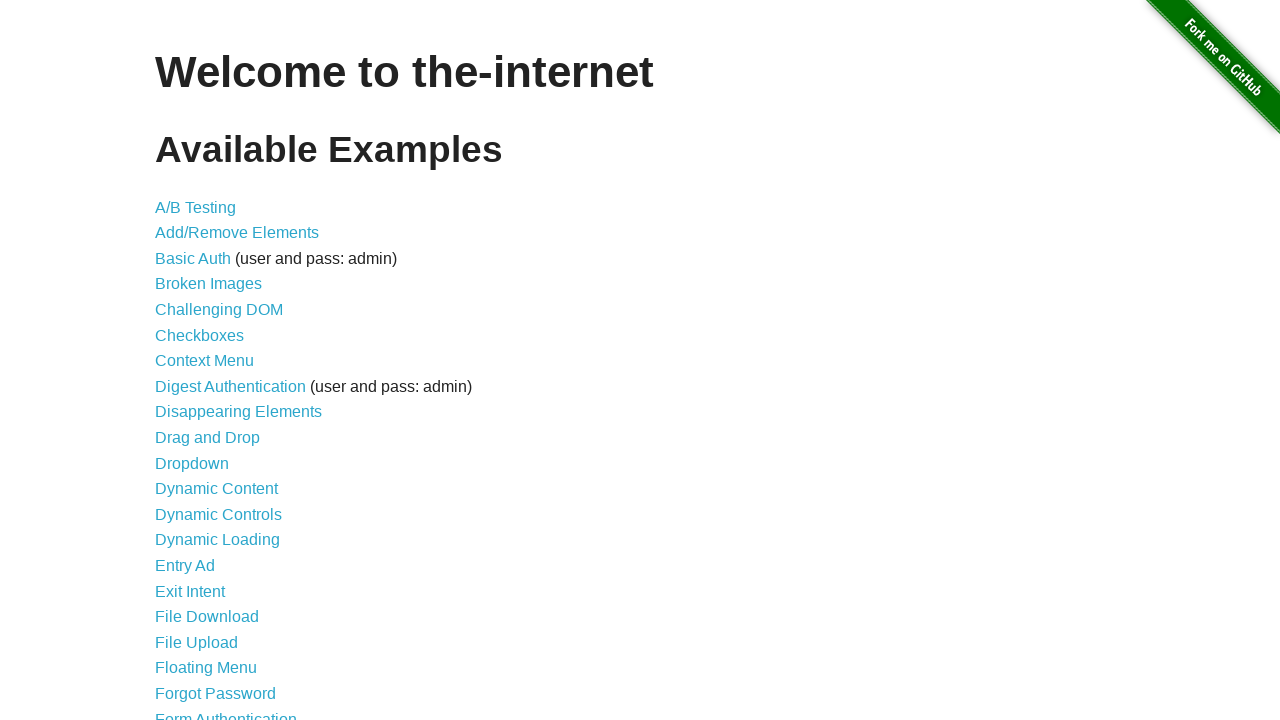

Injected jQuery Growl CSS styles into page
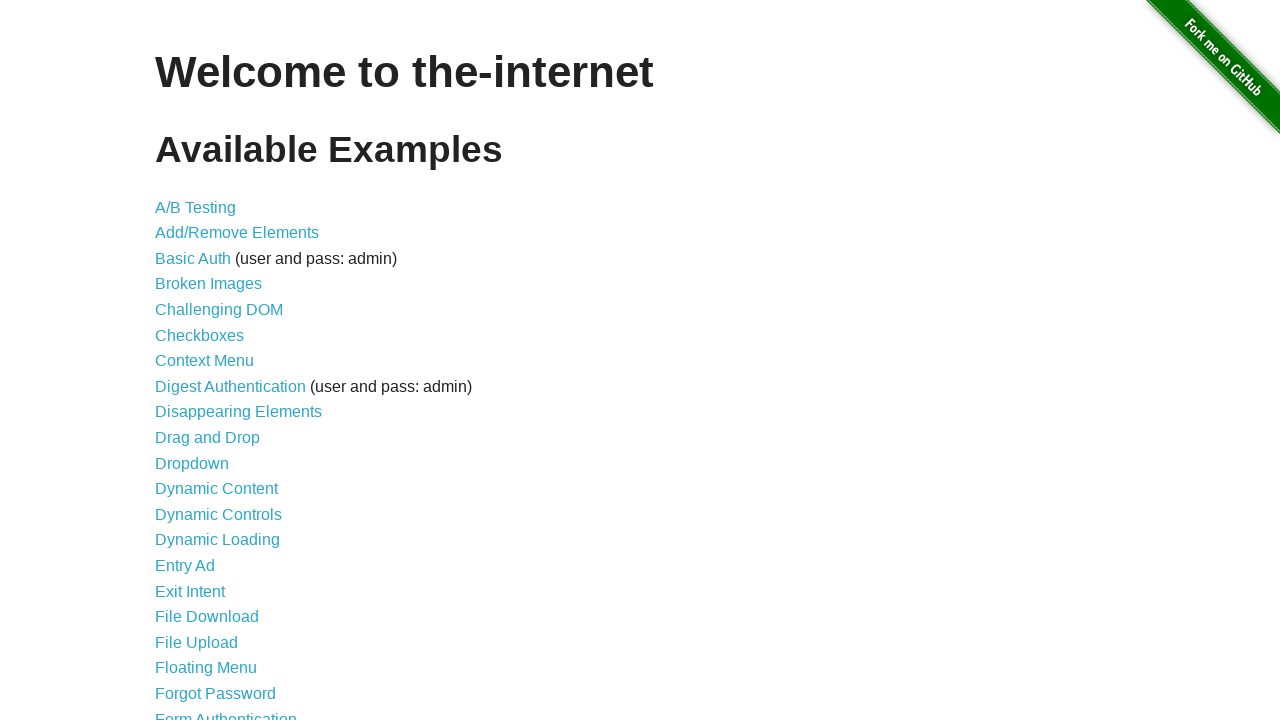

jQuery Growl library loaded successfully
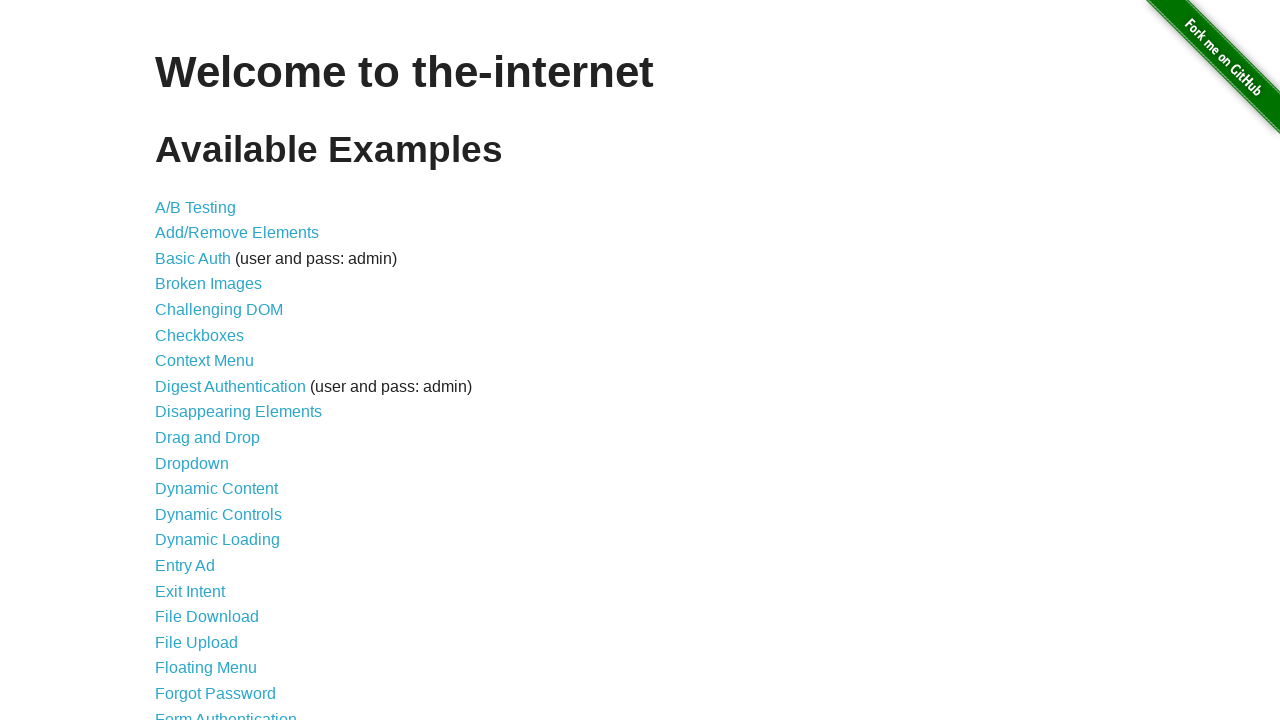

Displayed default jQuery Growl notification with GET message
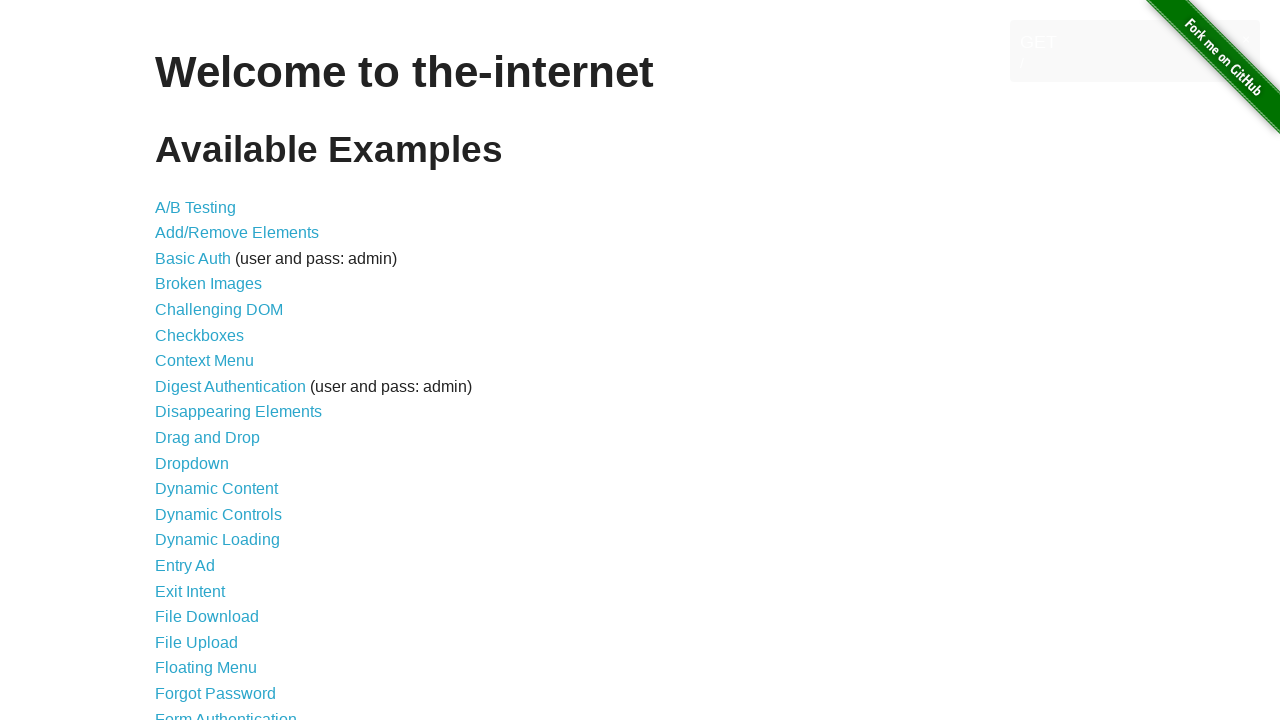

Displayed error notification with red styling
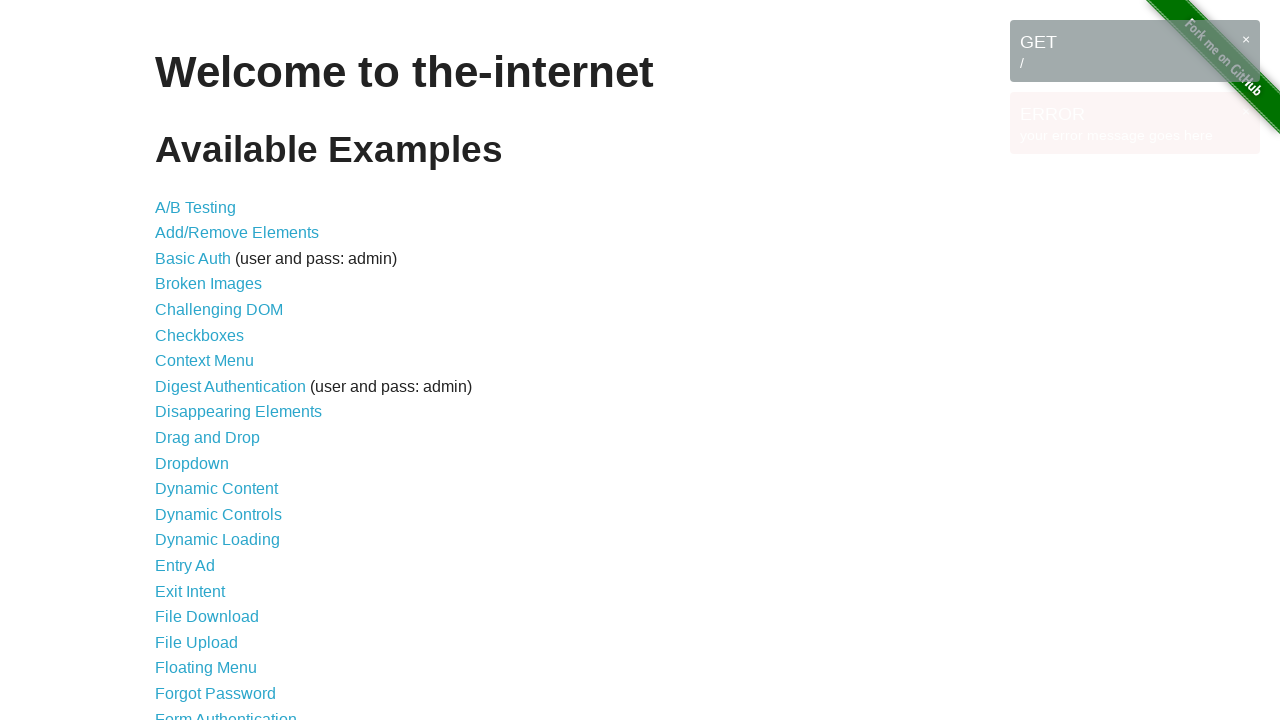

Displayed notice notification with blue styling
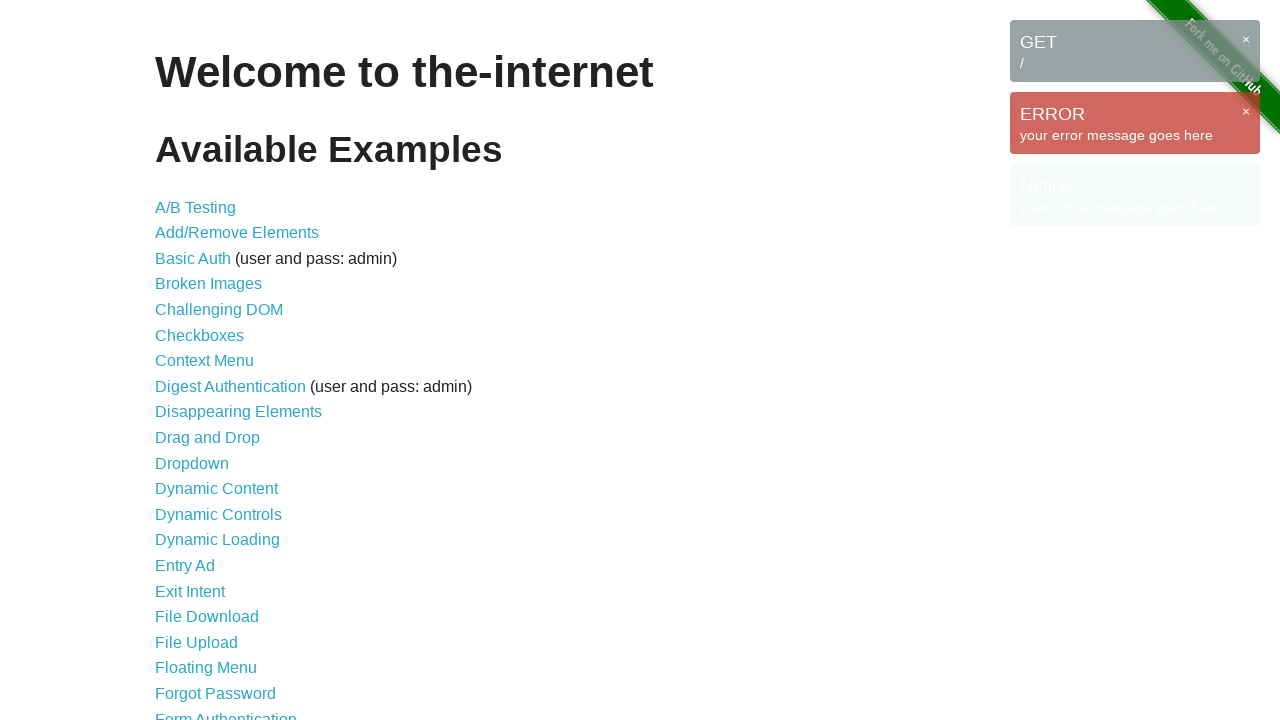

Displayed warning notification with yellow styling
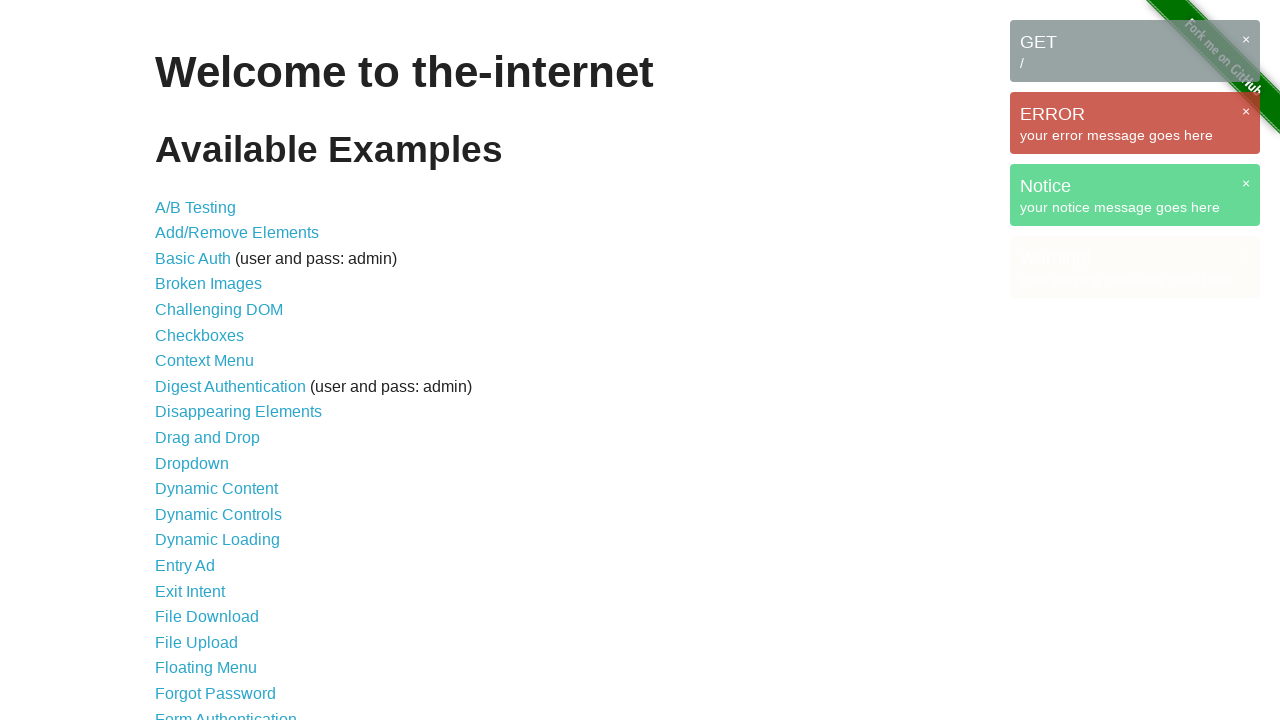

All jQuery Growl notifications are now visible on the page in the top-right corner
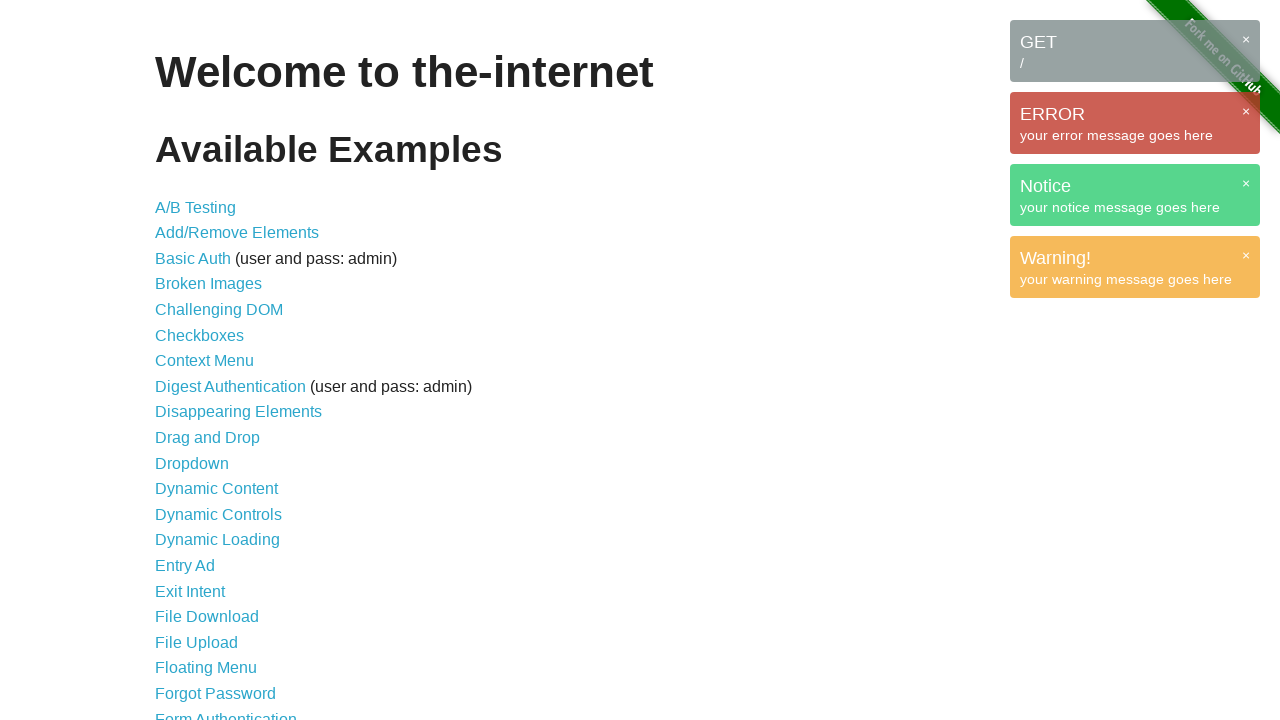

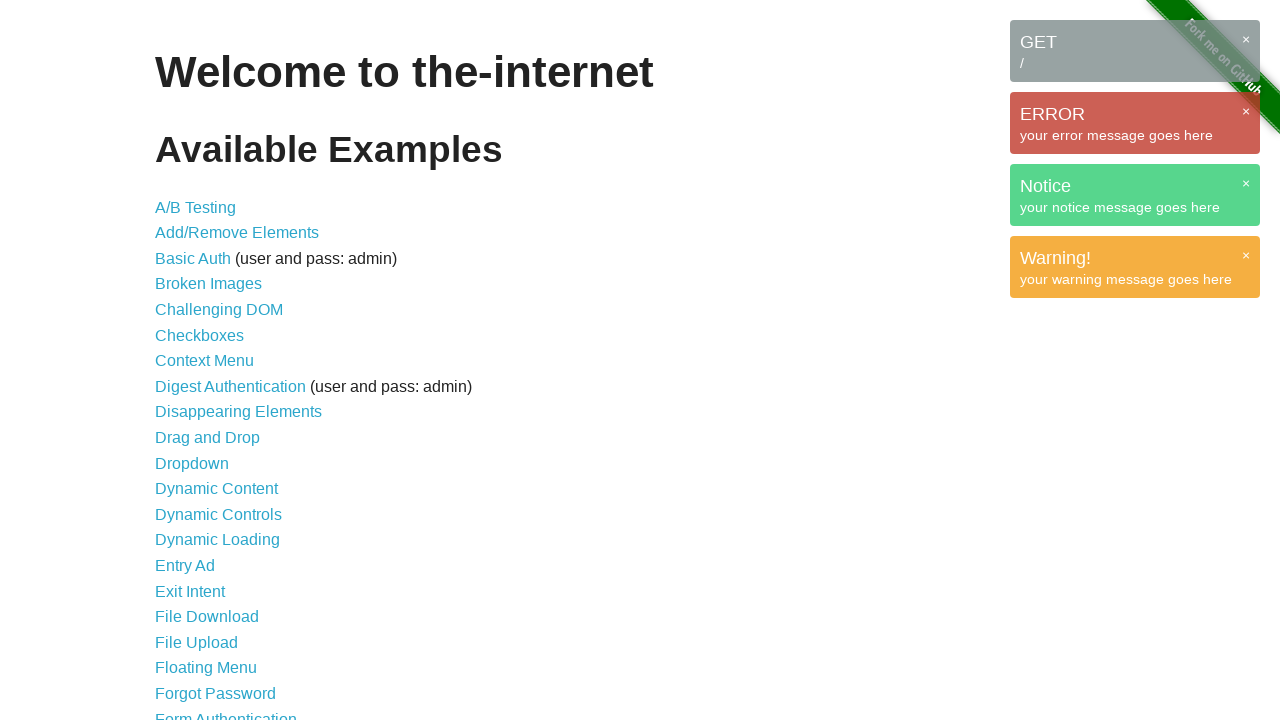